Tests JavaScript alert handling functionality by triggering different types of alerts (simple, timed, confirm, and prompt) and interacting with them through accept, dismiss, and text input actions.

Starting URL: https://demoqa.com/alerts

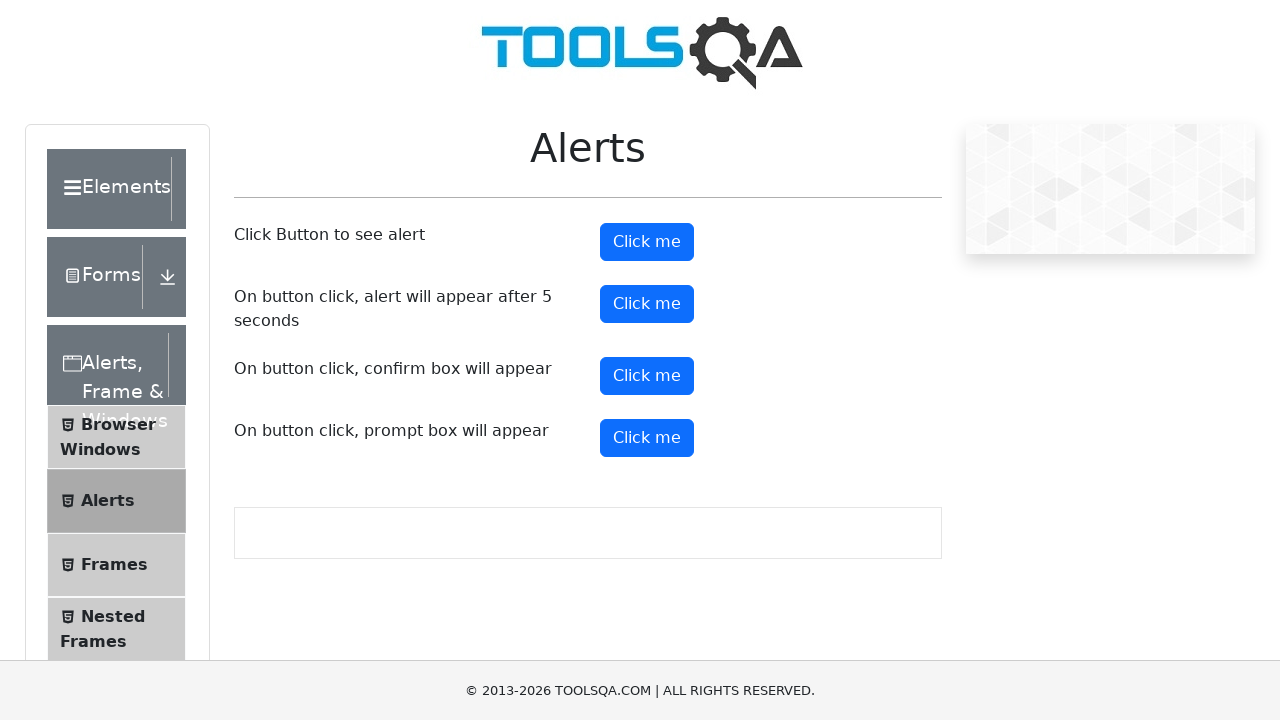

Clicked the first alert button to trigger simple alert at (647, 242) on #alertButton
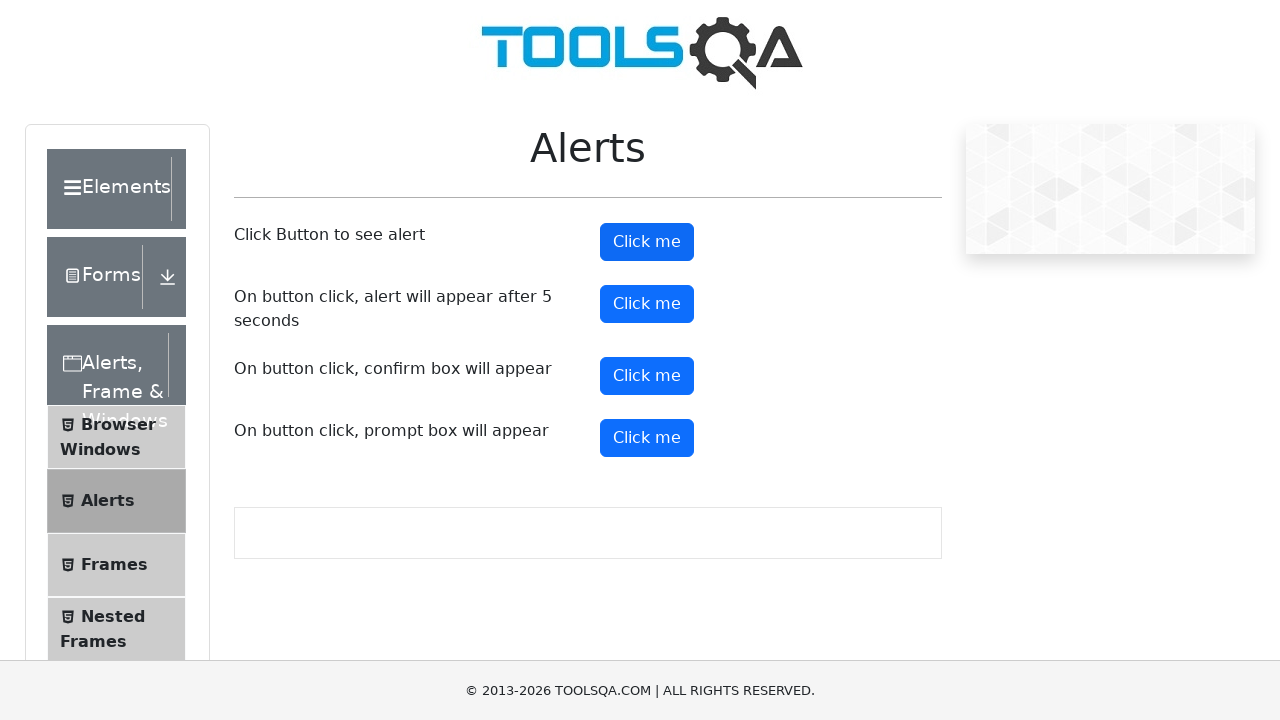

Set up dialog handler to accept alerts
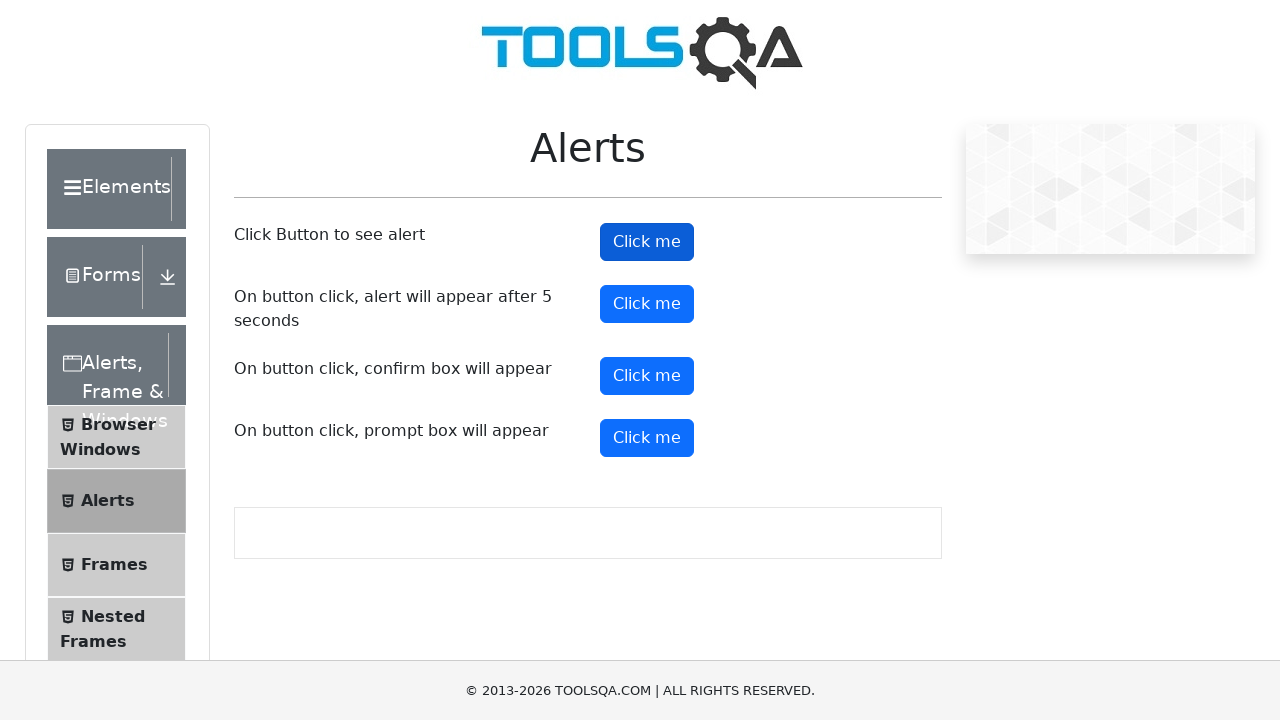

Waited 1 second for simple alert to be handled
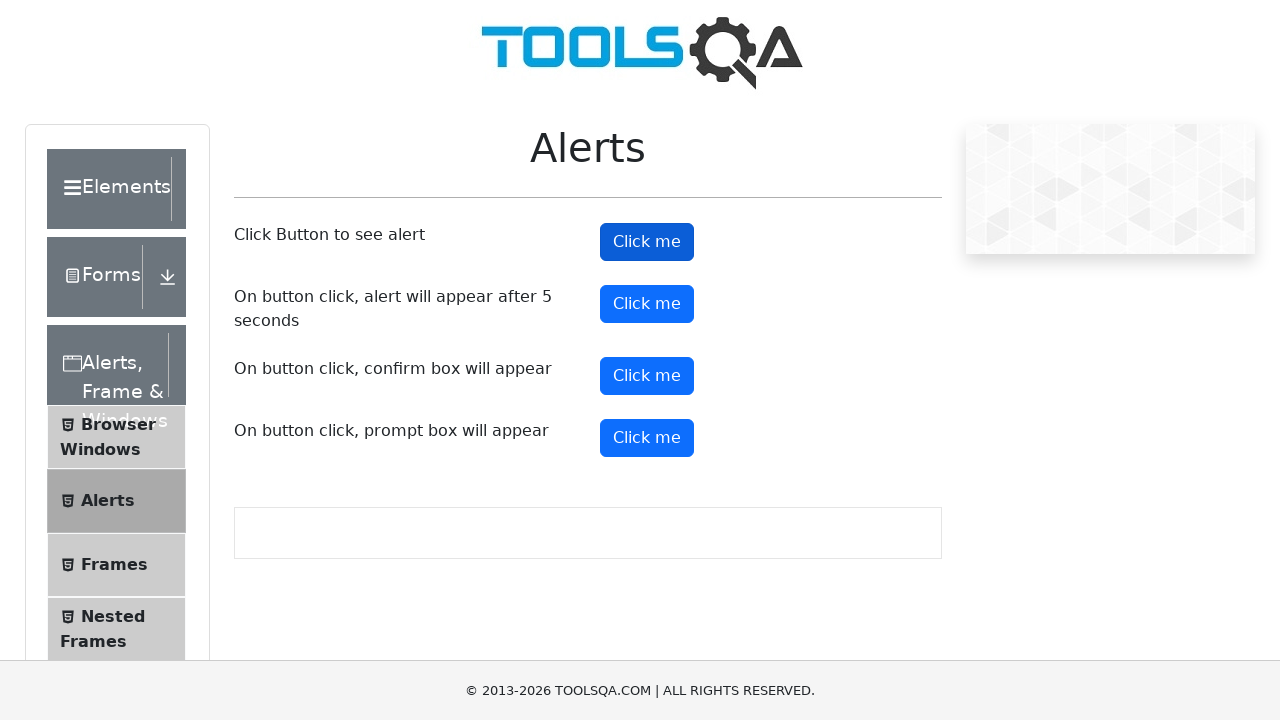

Clicked timer alert button to trigger delayed alert at (647, 304) on #timerAlertButton
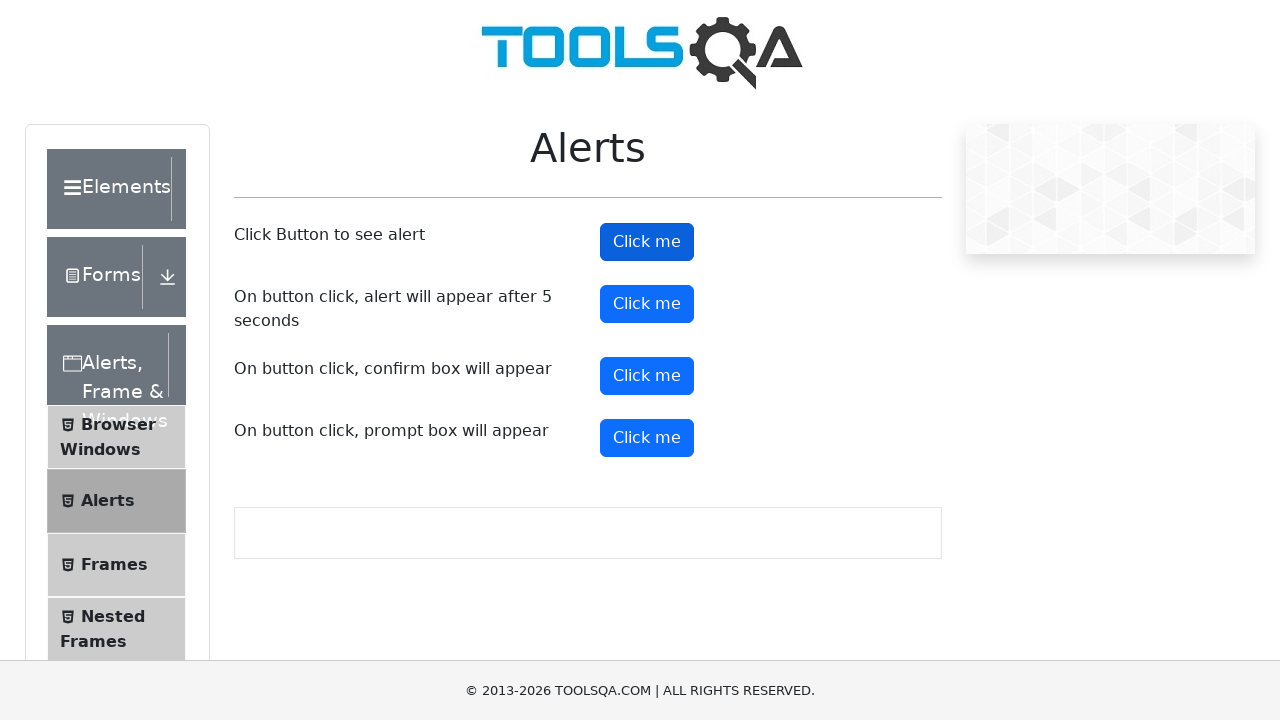

Waited 6 seconds for timed alert to appear and be accepted
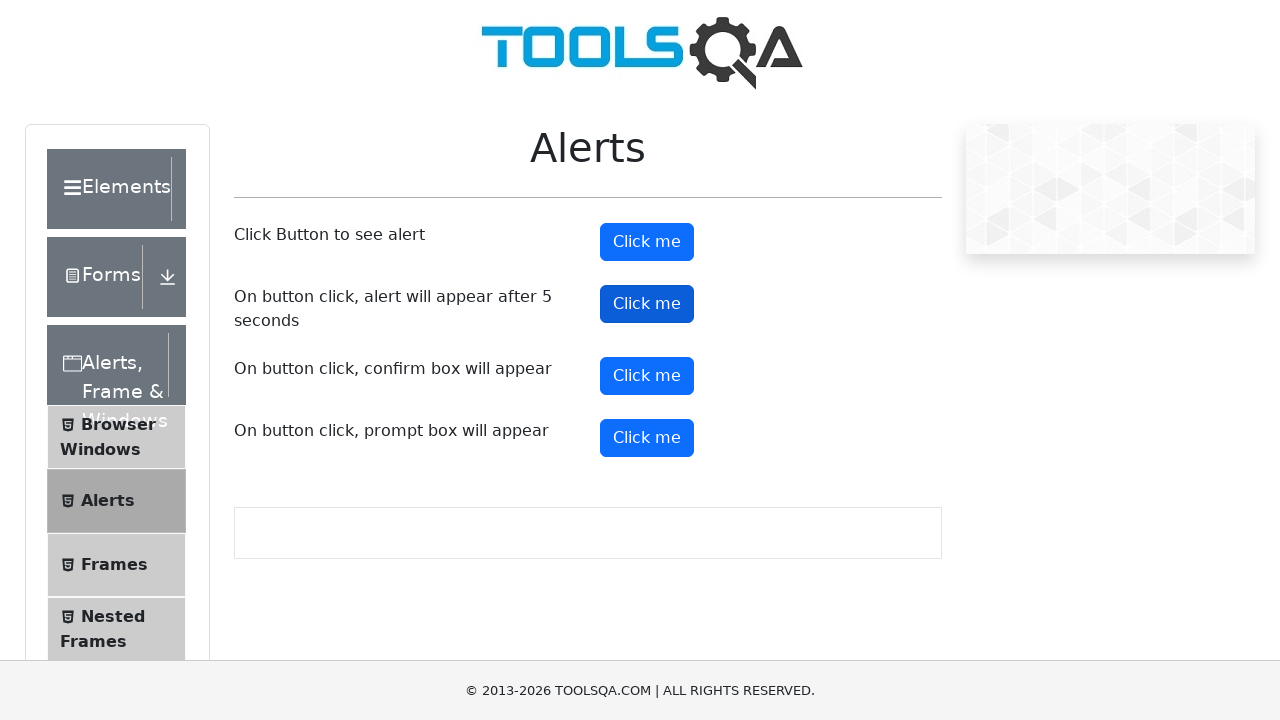

Clicked confirm button to trigger confirmation dialog at (647, 376) on #confirmButton
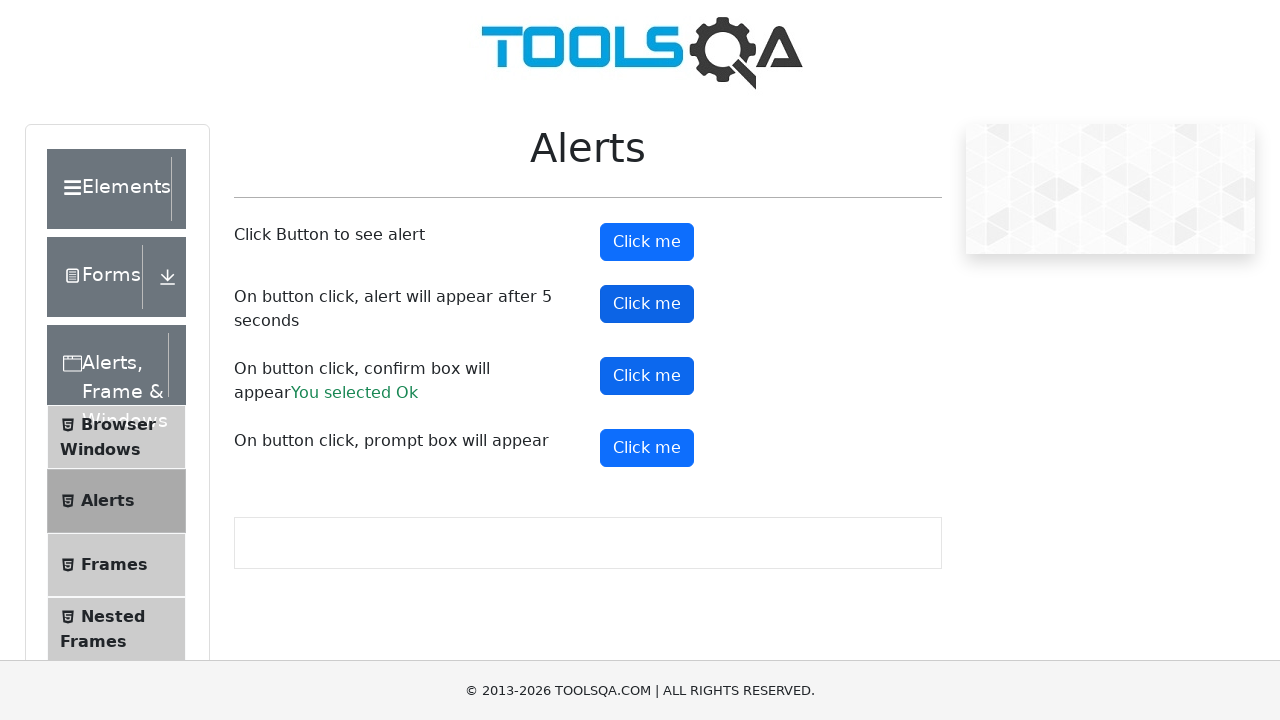

Waited 1 second for confirmation dialog to be accepted
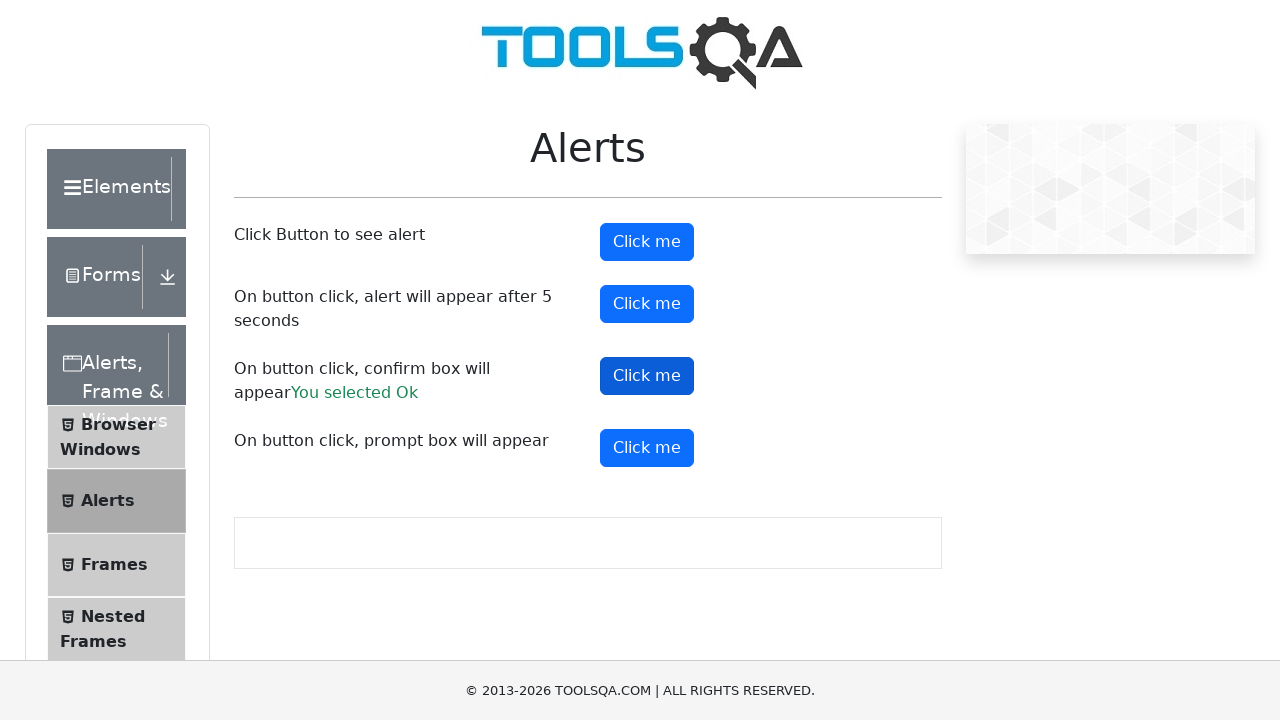

Set up dialog handler for prompt to accept with text 'Deena'
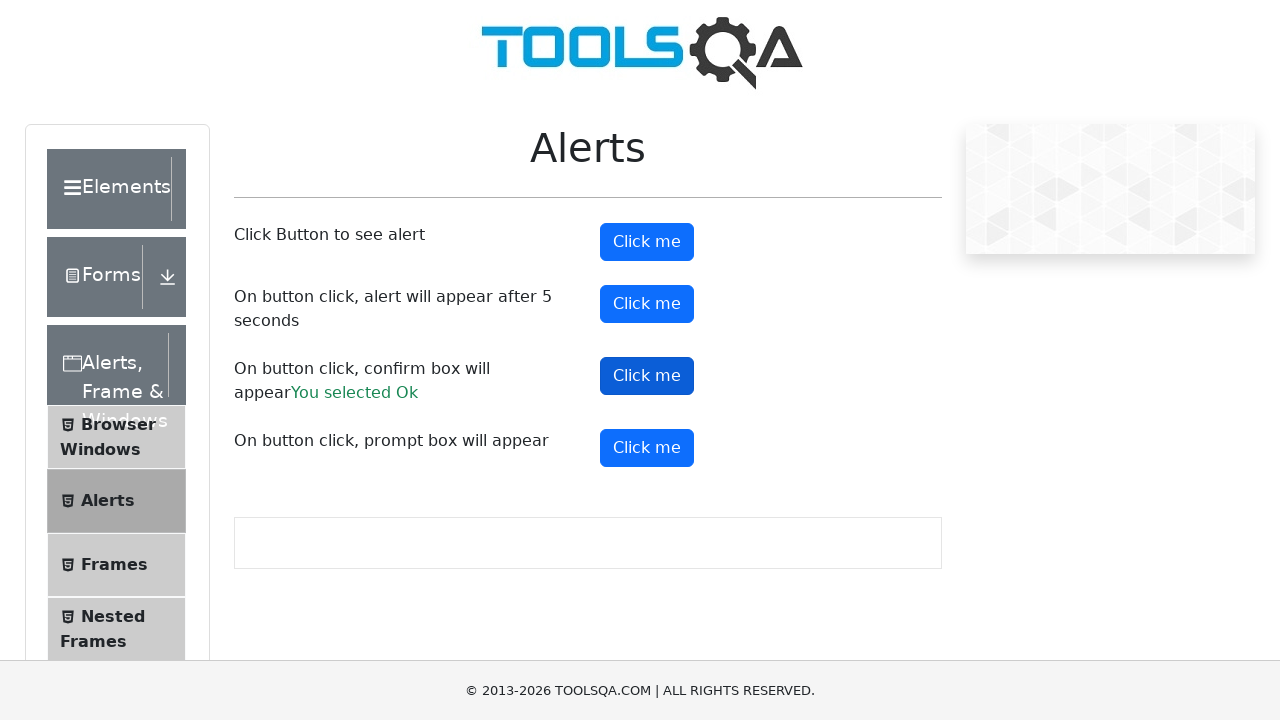

Clicked prompt button to trigger prompt dialog at (647, 448) on #promtButton
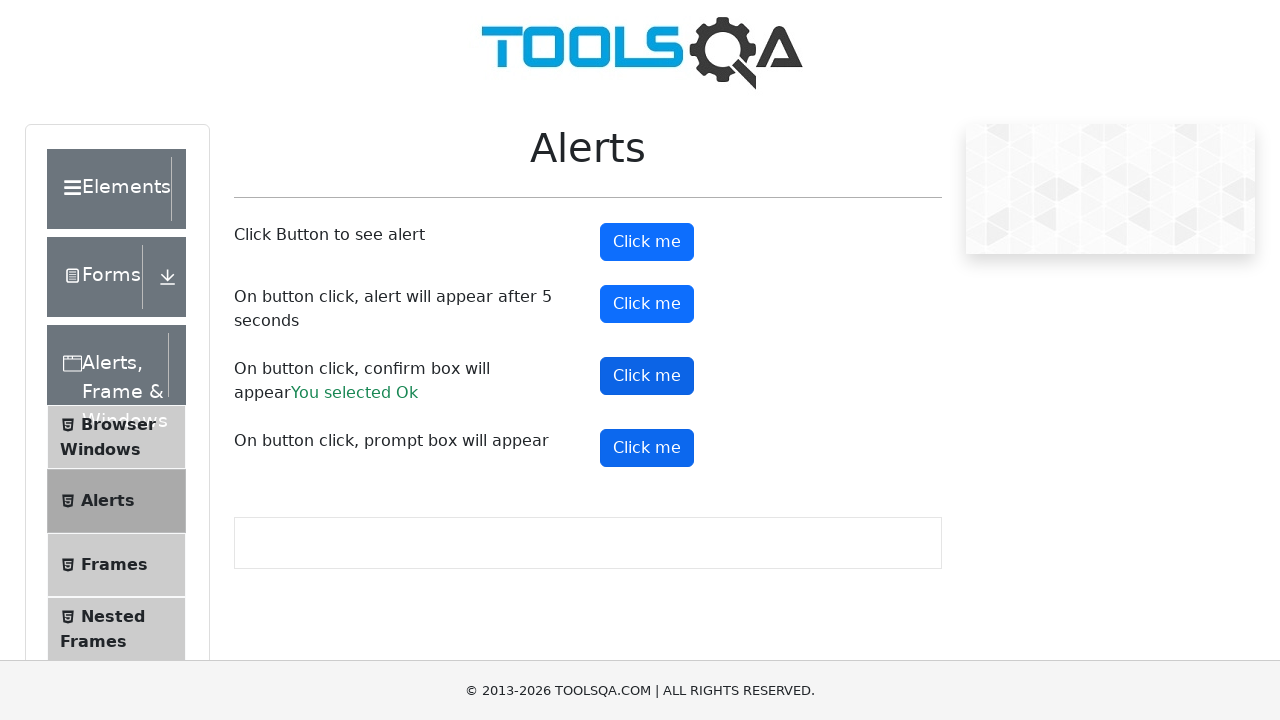

Waited 2 seconds for prompt dialog to be handled with text input
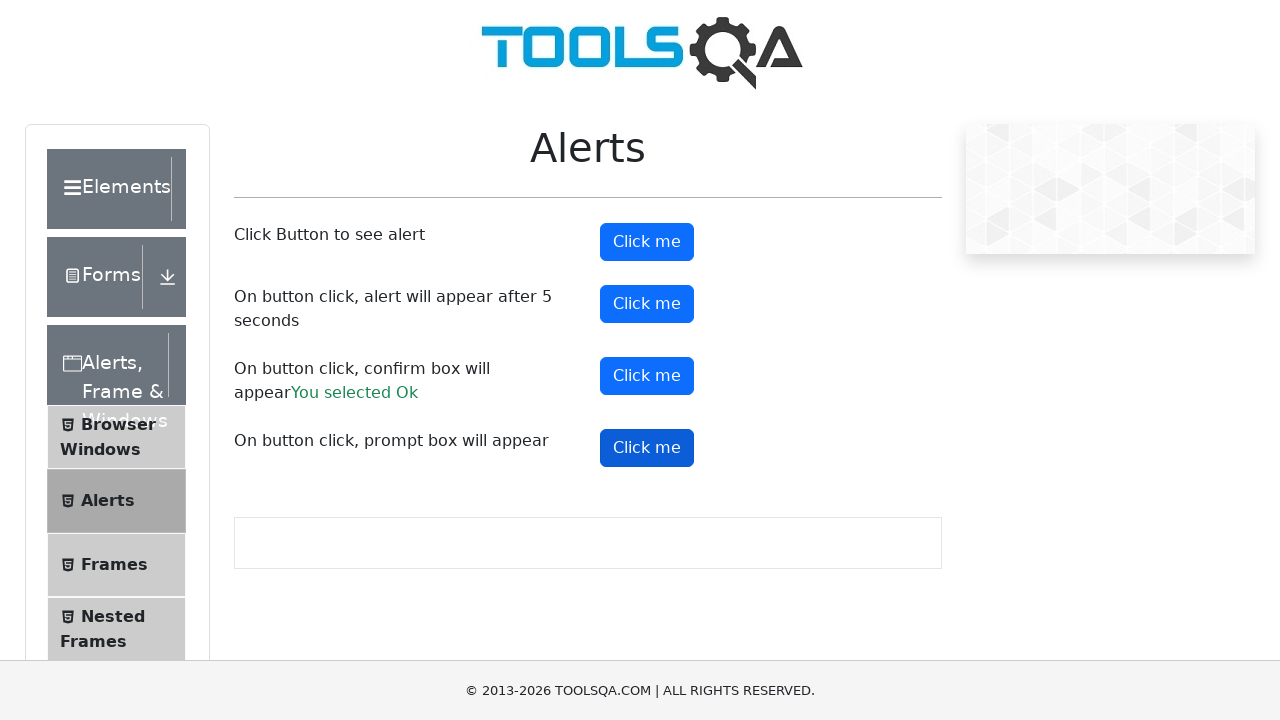

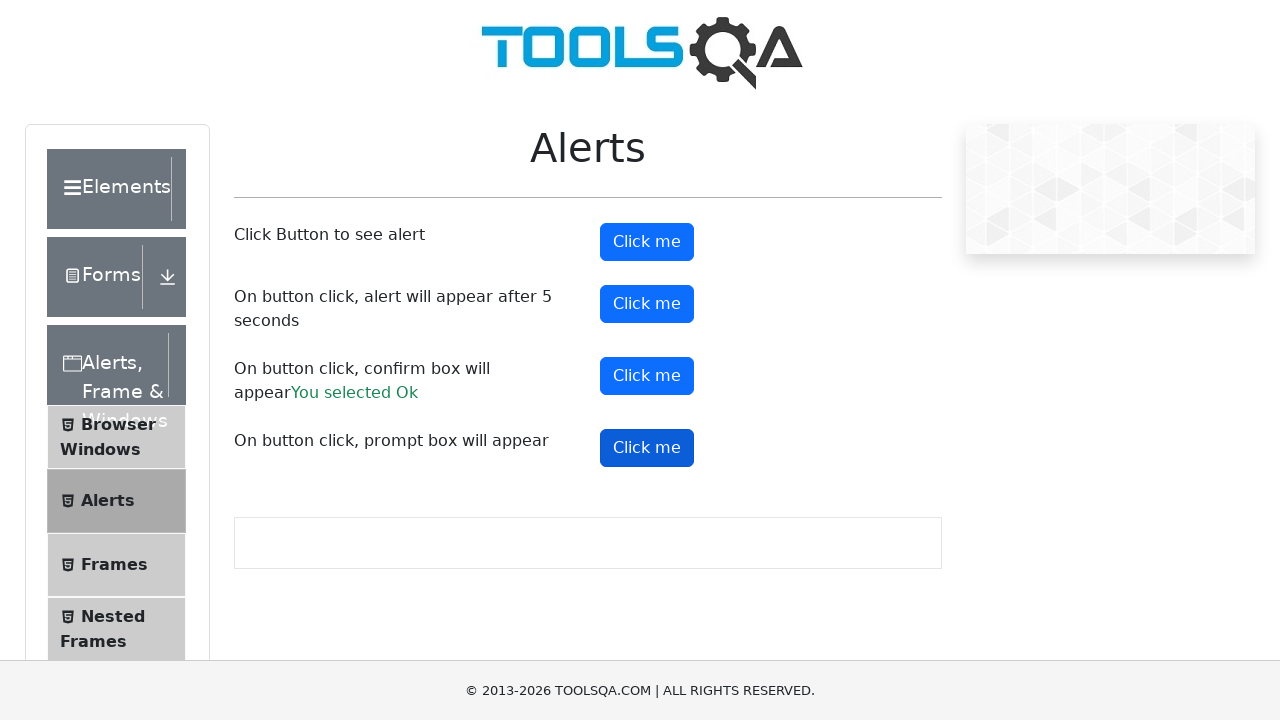